Navigates to a YouTube video and clicks the play button to start video playback

Starting URL: https://youtu.be/178hMKR4_-0

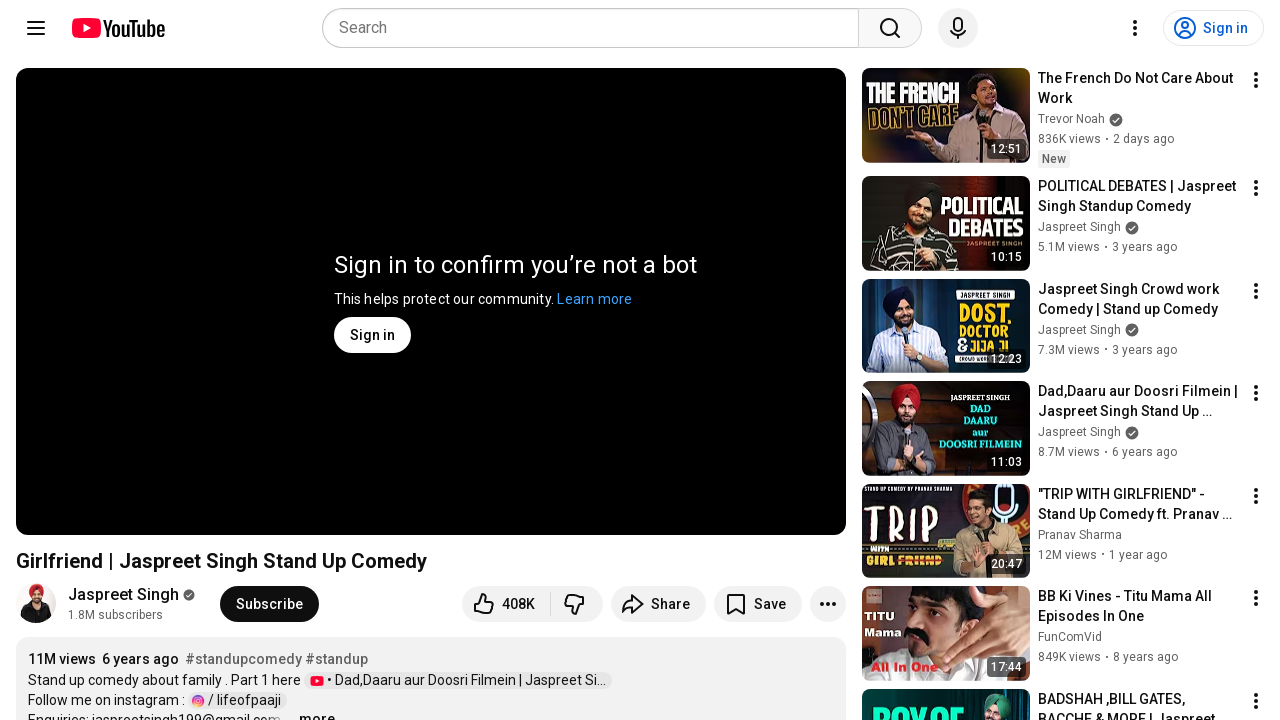

Navigated to YouTube video page
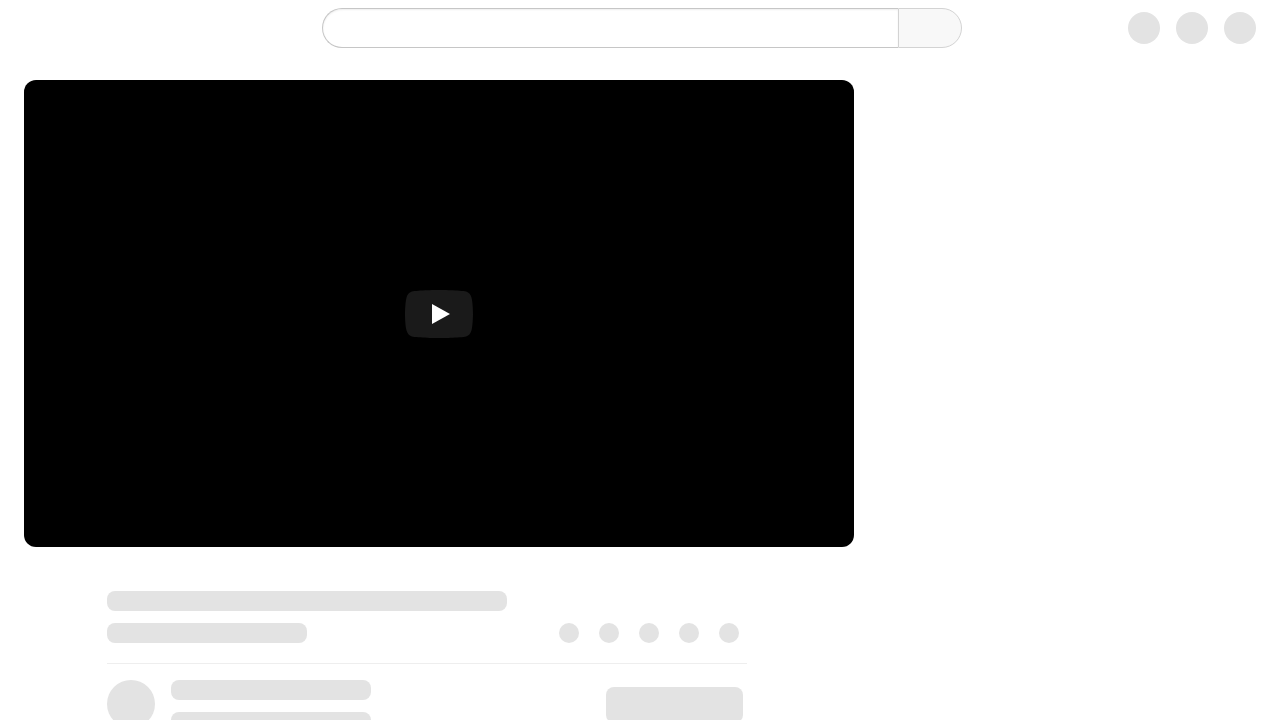

Play button click failed or video already playing on [aria-label="Play (k)"]
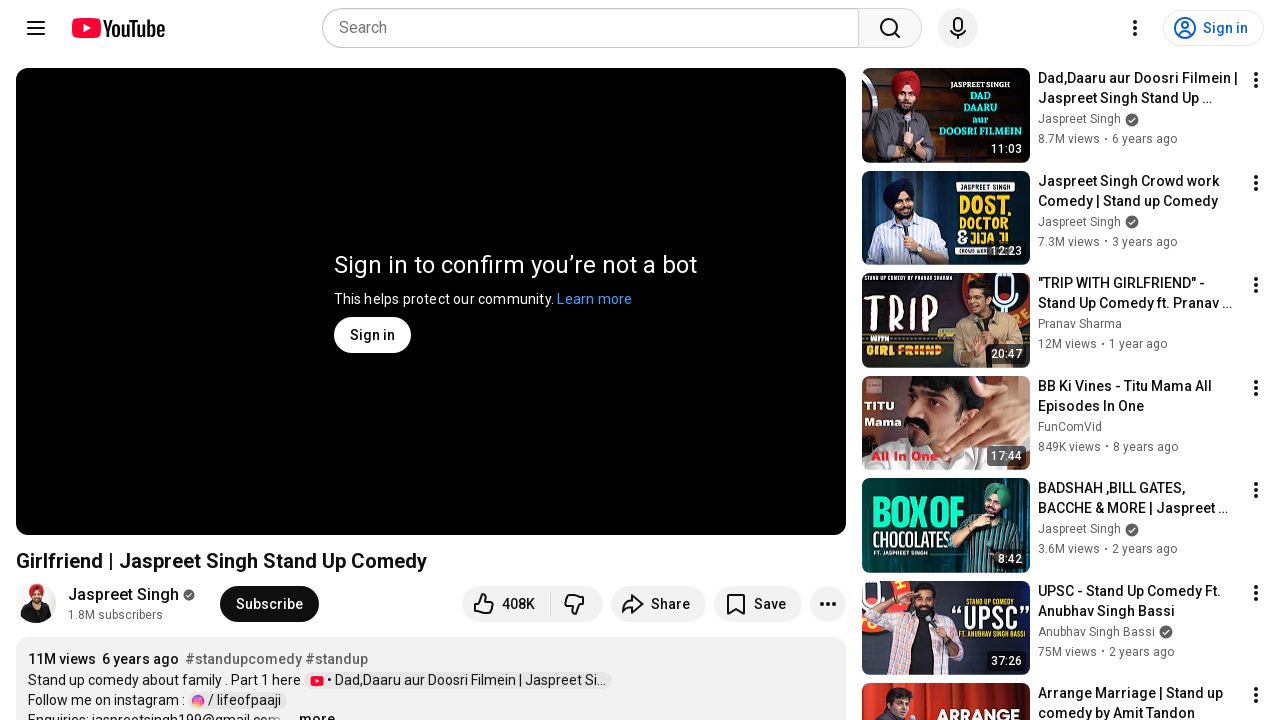

Waited 3 seconds for video playback
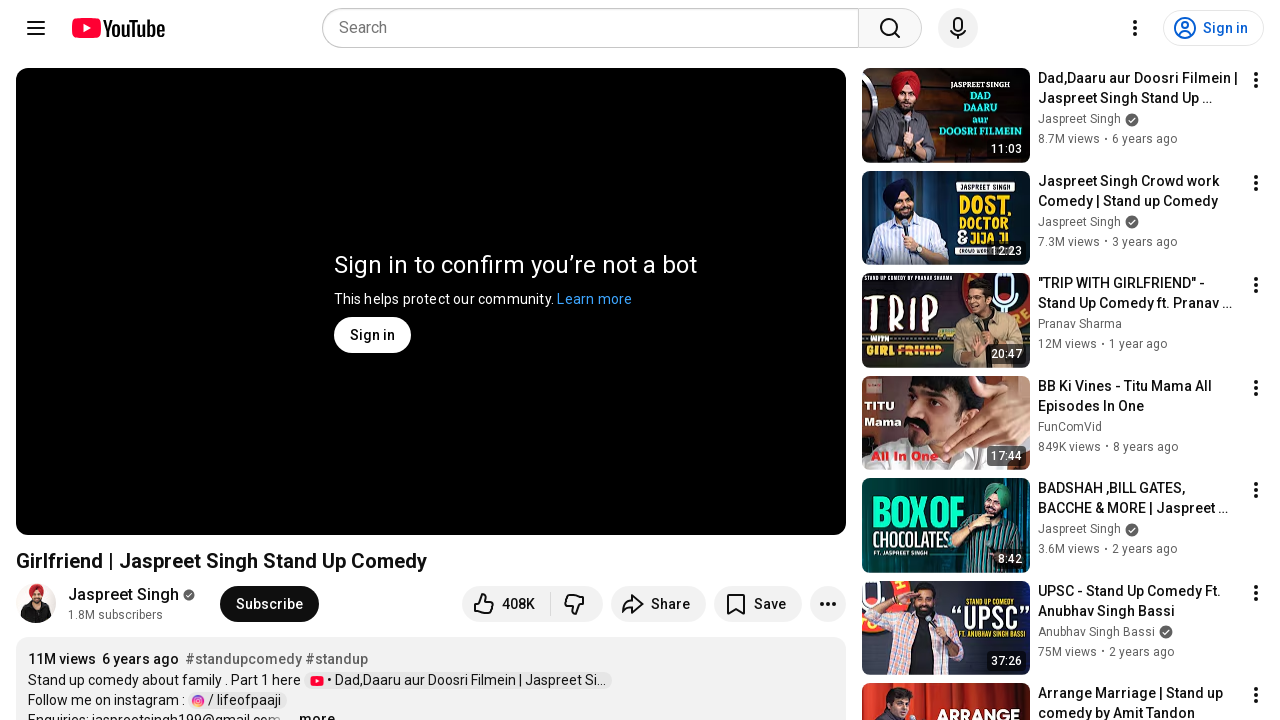

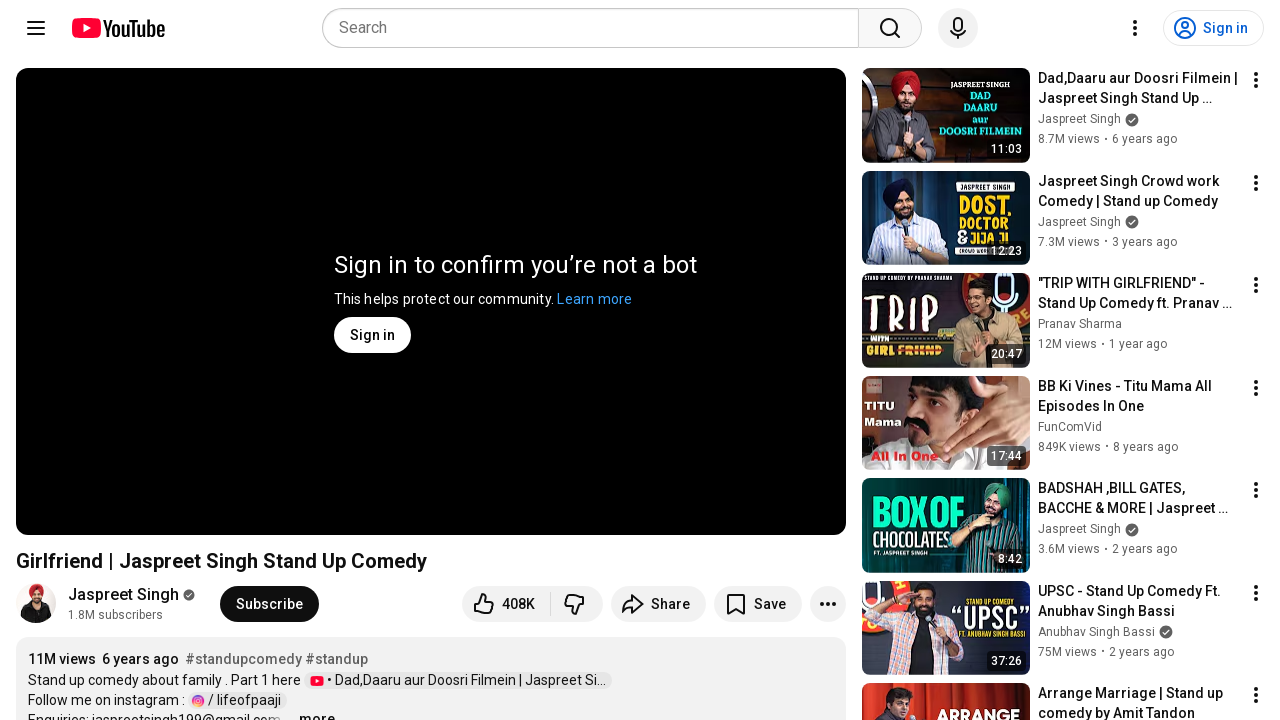